Navigates to GitHub's homepage and verifies the page loads successfully by checking that the page title is present.

Starting URL: https://github.com

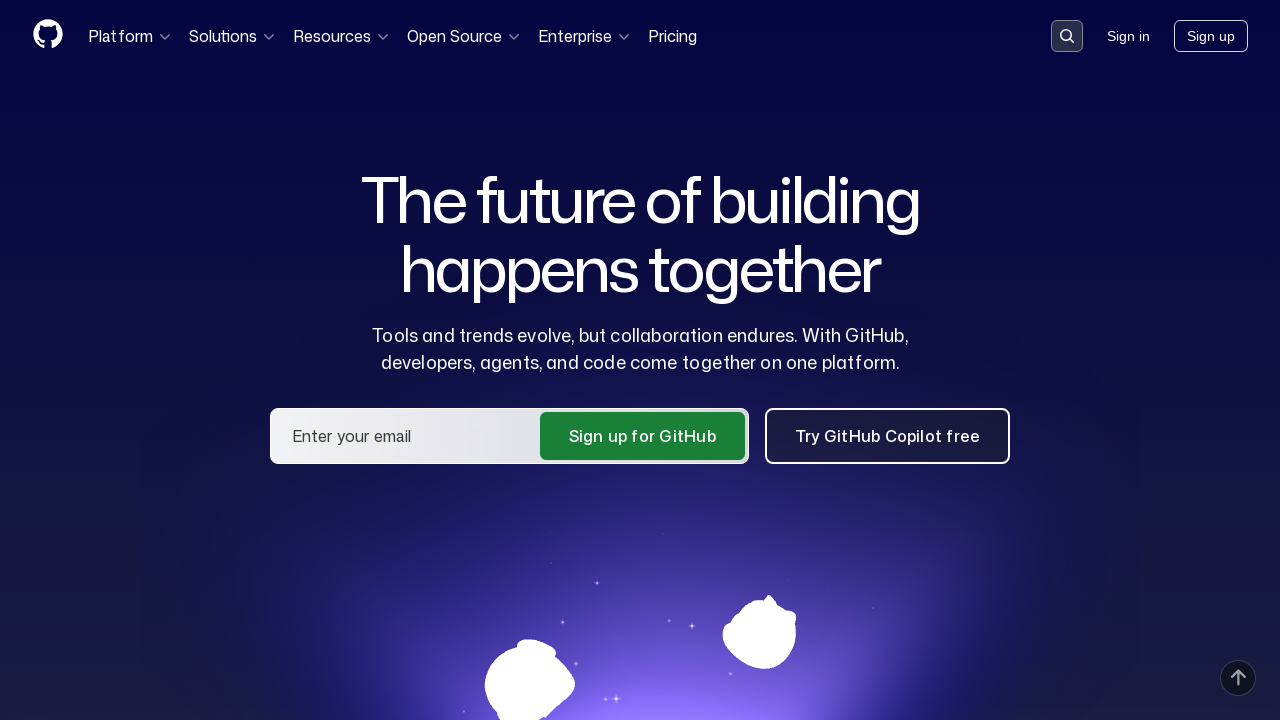

Navigated to GitHub homepage
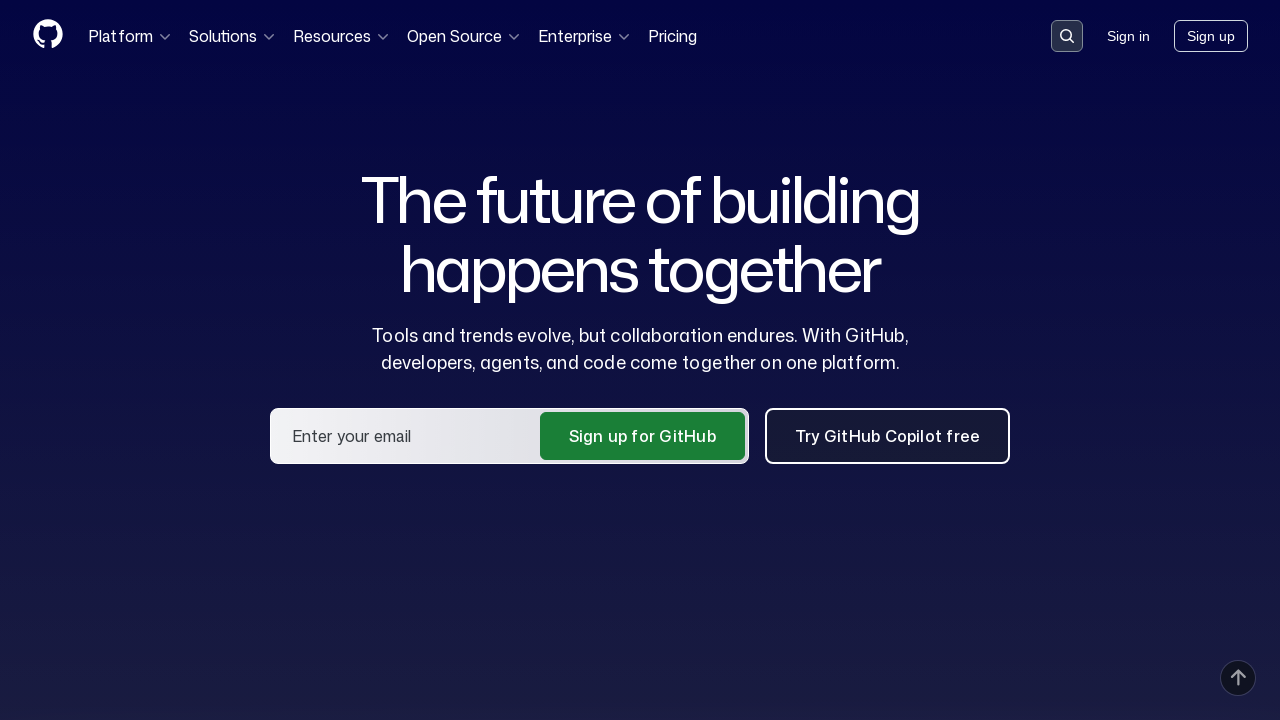

Page fully loaded (domcontentloaded state)
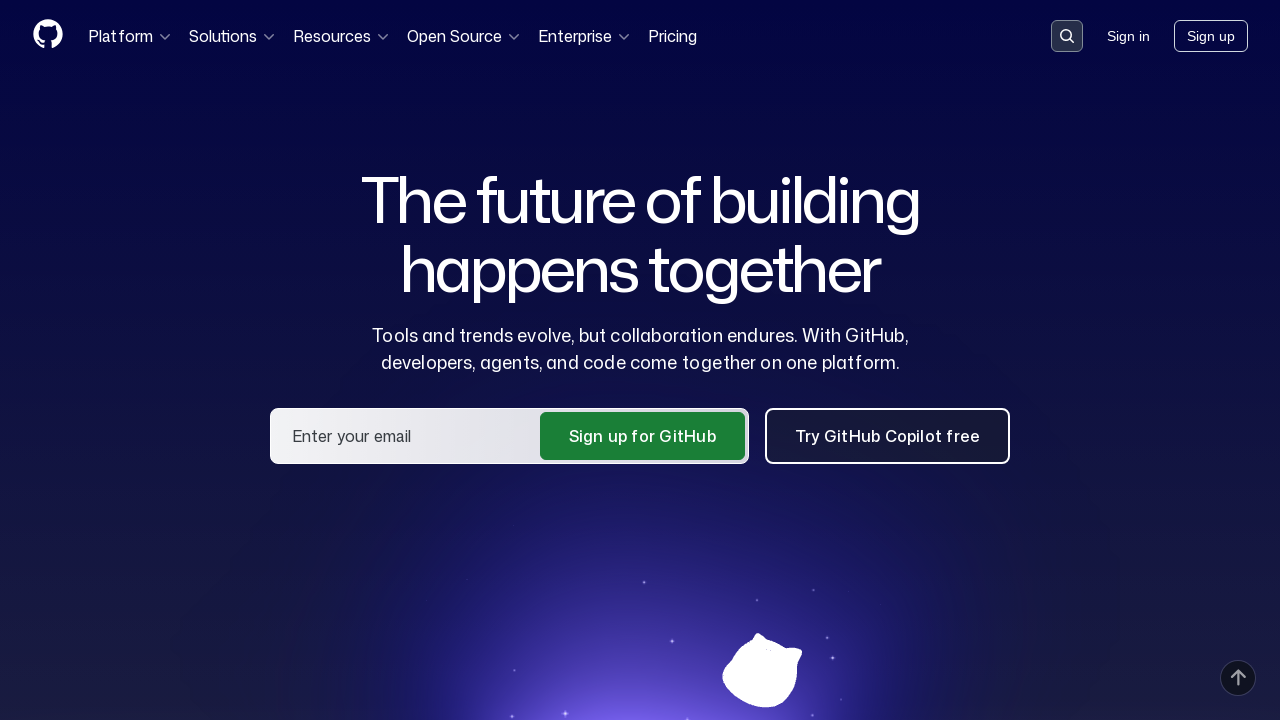

Verified page title contains 'GitHub'
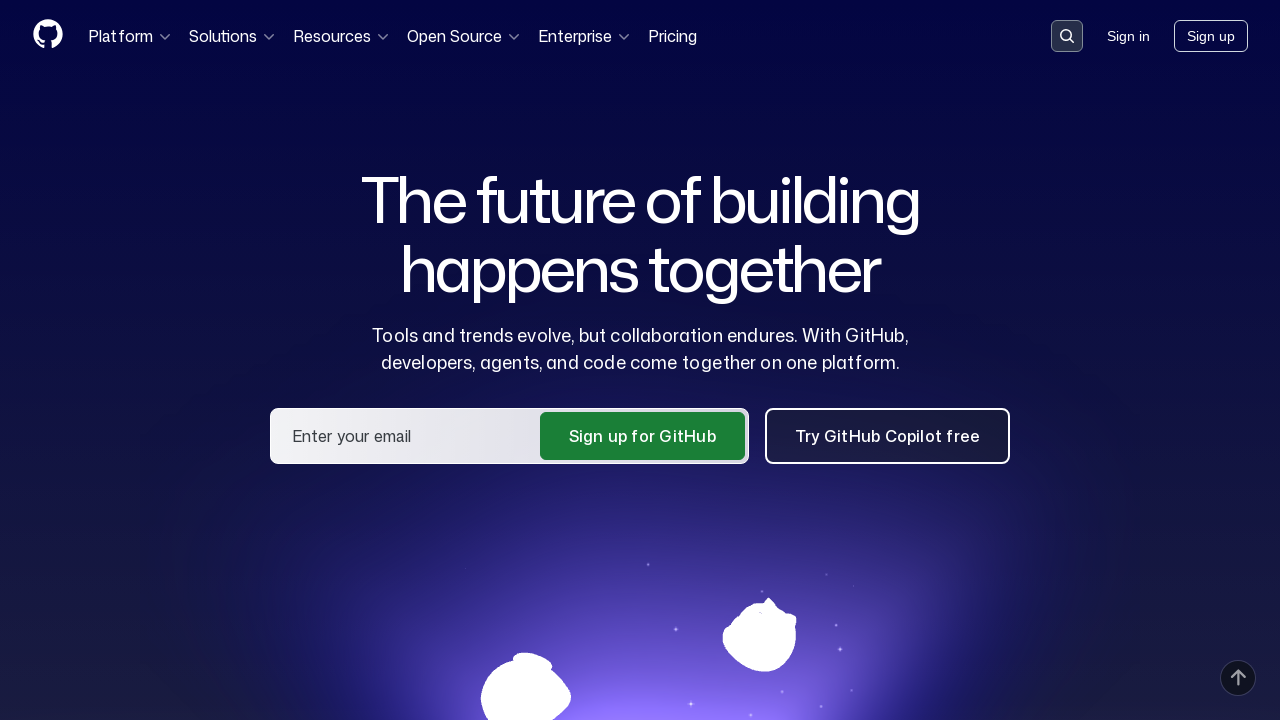

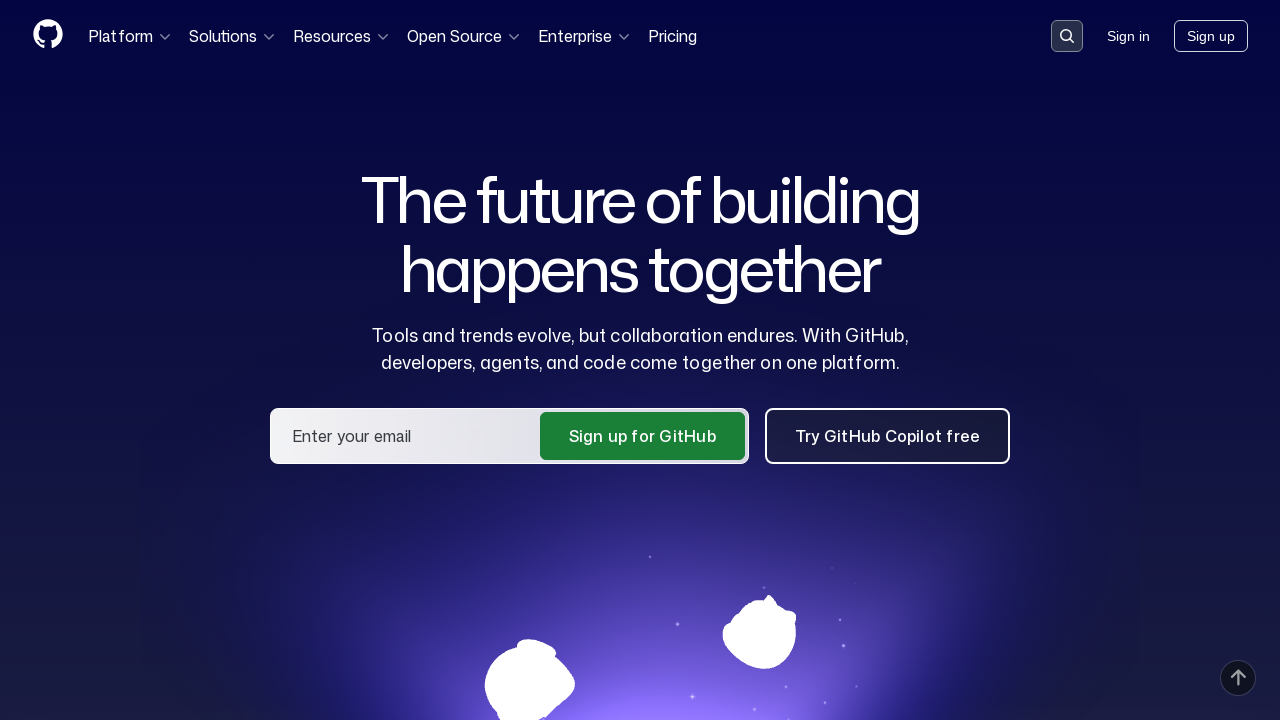